Tests the state dropdown by selecting India from the options

Starting URL: https://app.cloudqa.io/home/AutomationPracticeForm

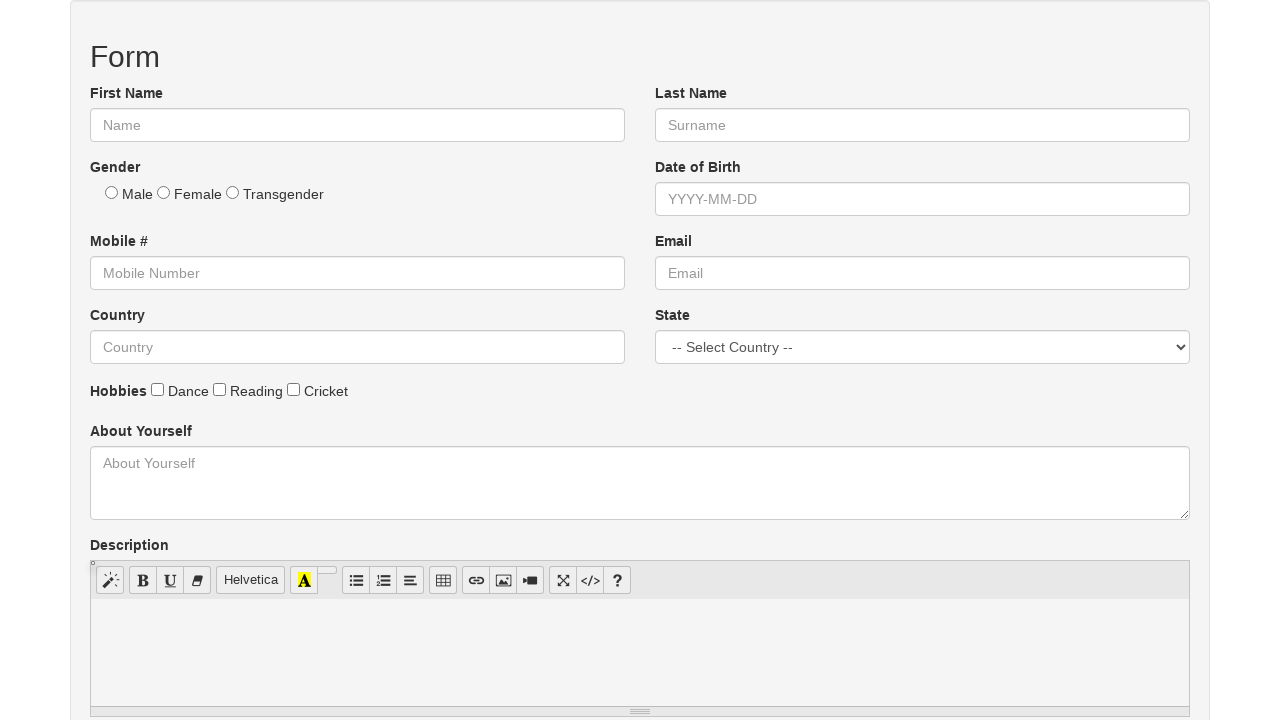

Navigated to Automation Practice Form page
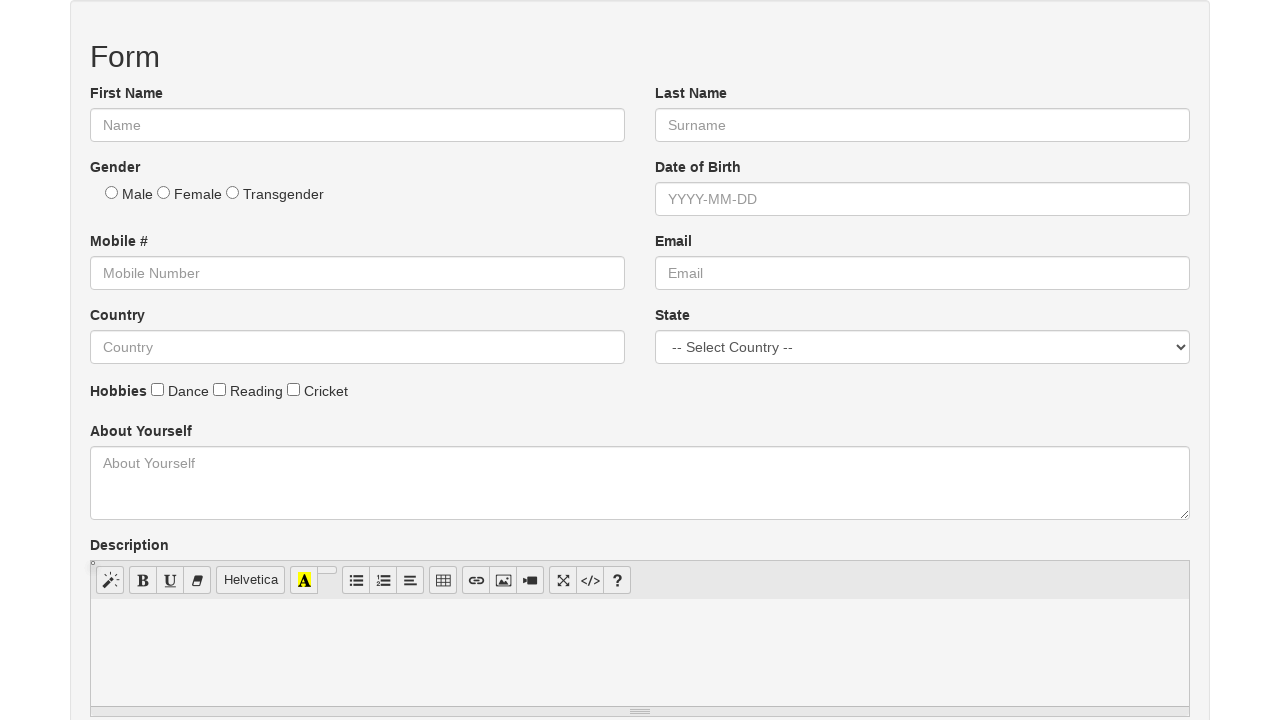

Selected India from the state dropdown on select[name='State']
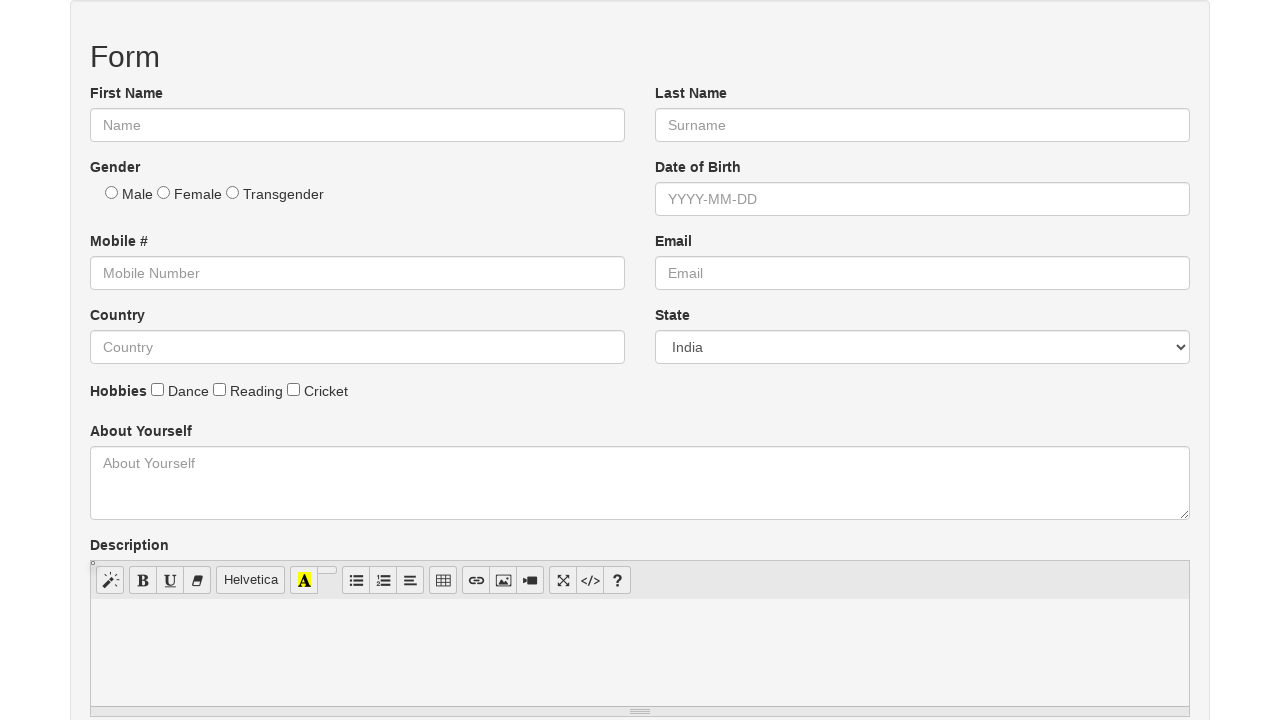

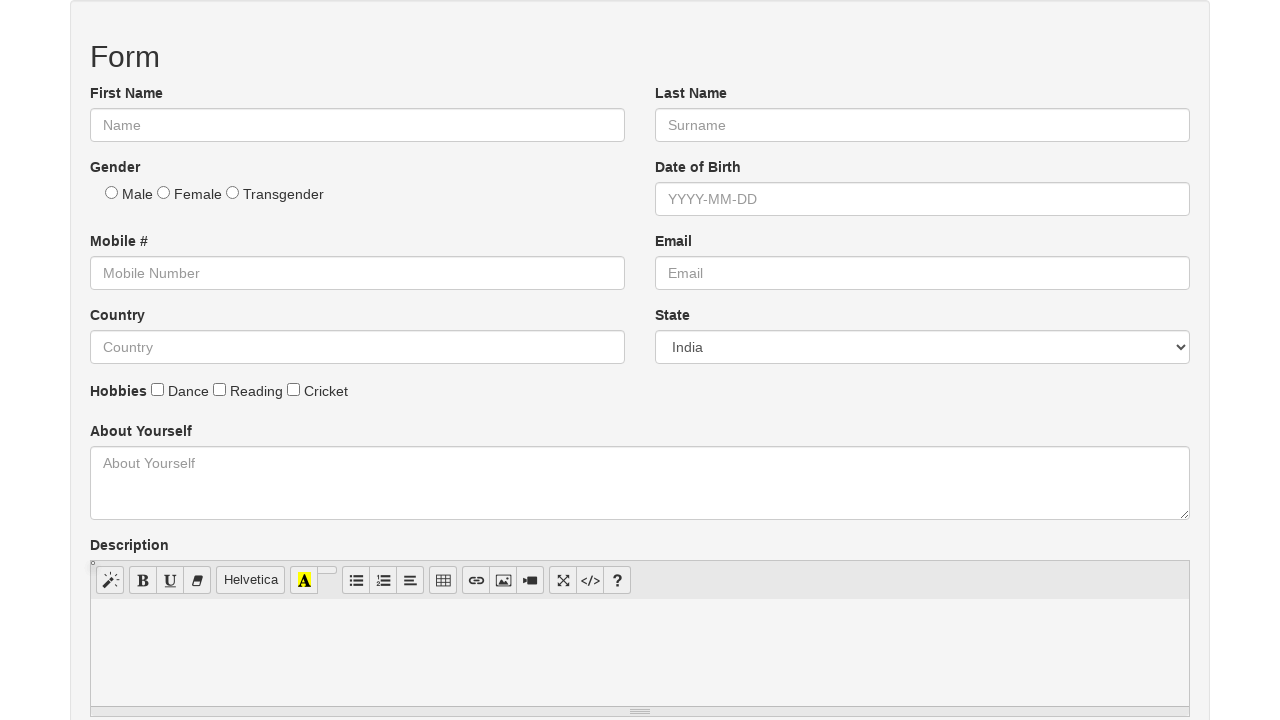